Tests dropdown menu navigation by right-clicking an image and navigating through multiple nested menu levels to click on Mozilla option

Starting URL: http://deluxe-menu.com//popup-mode-sample.html

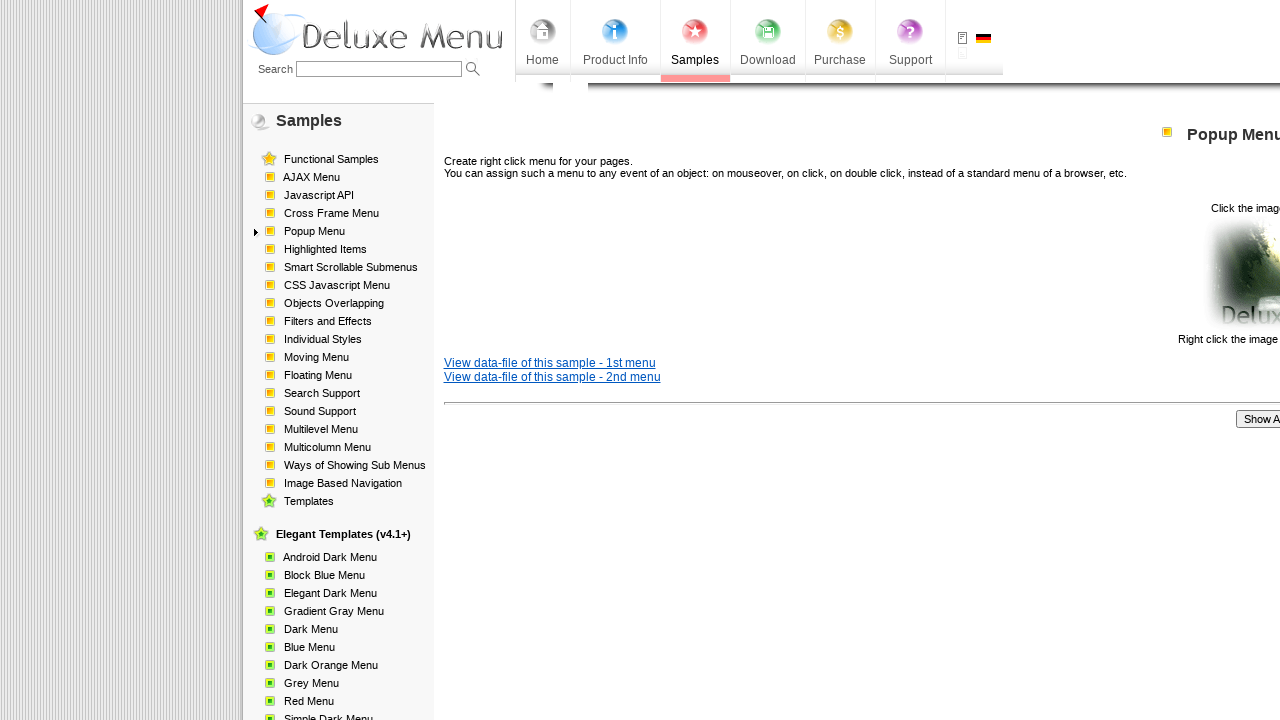

Located image element for right-click
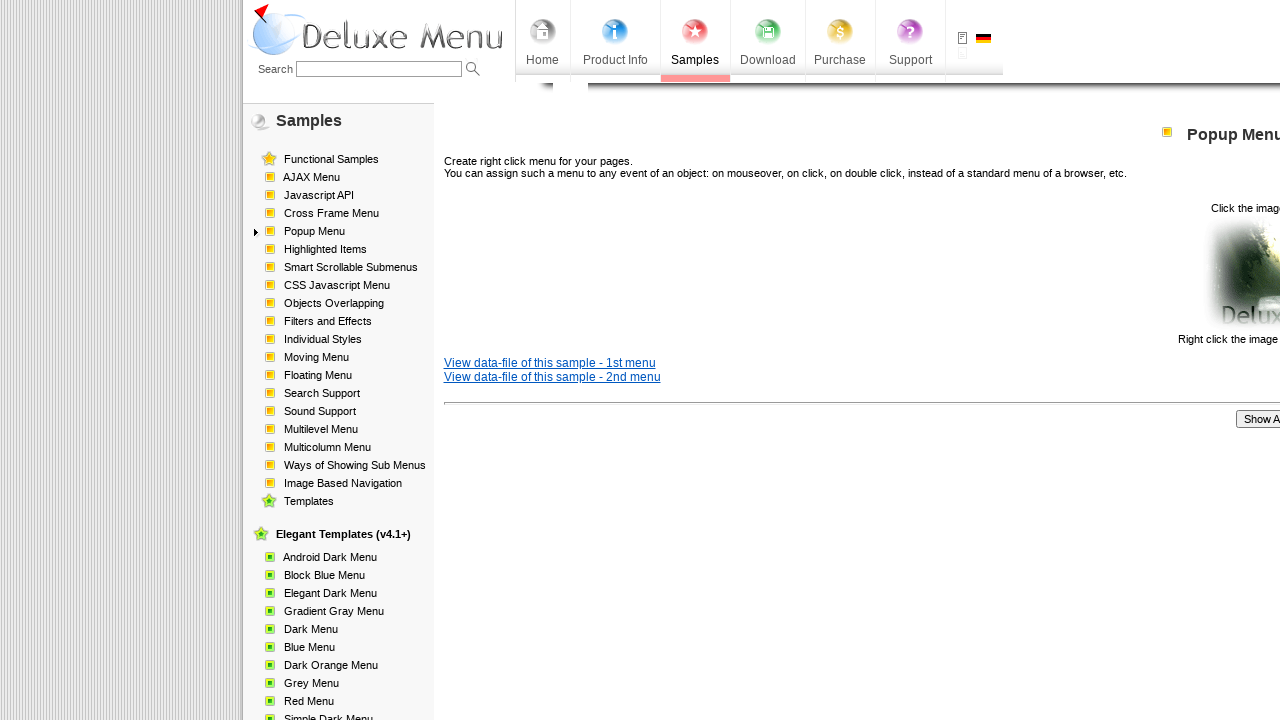

Right-clicked on image to open dropdown menu at (1190, 274) on xpath=/html/body/div/table/tbody/tr/td[2]/div[2]/table[1]/tbody/tr/td[3]/p[2]/im
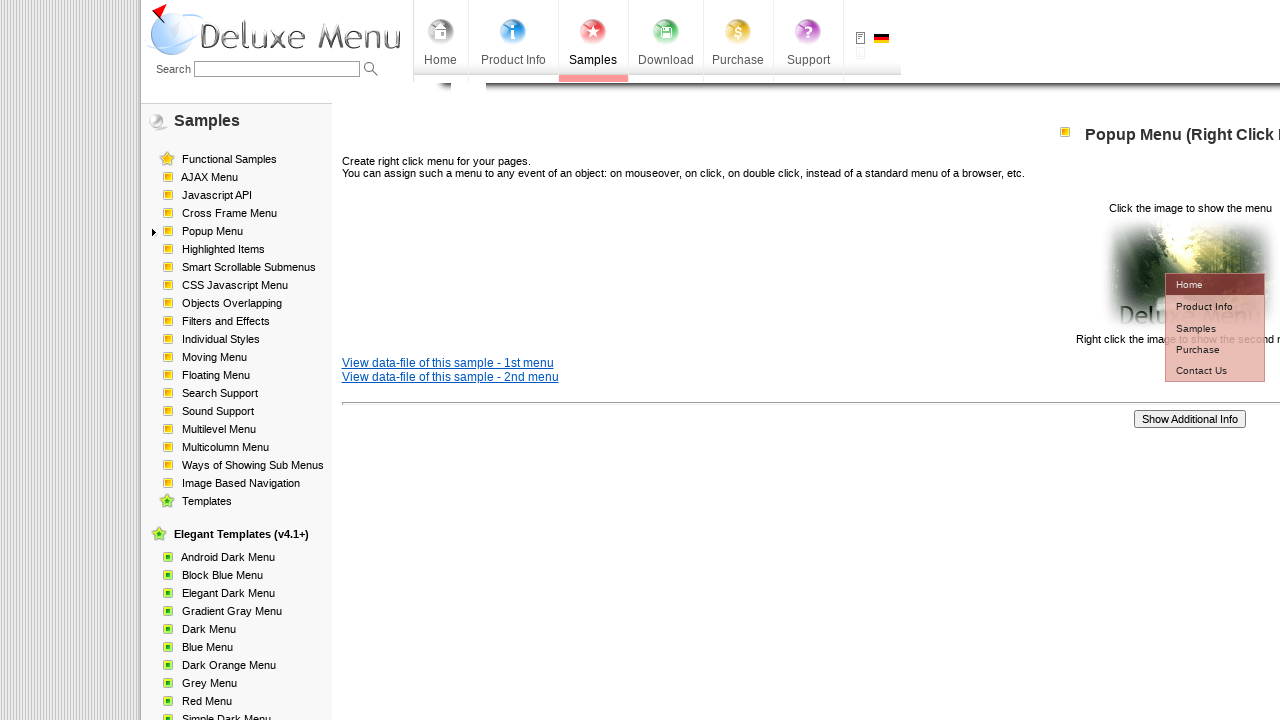

Hovered over 'Product Info' menu item at (1202, 306) on //*[@id="dm2m1i1tdT"]
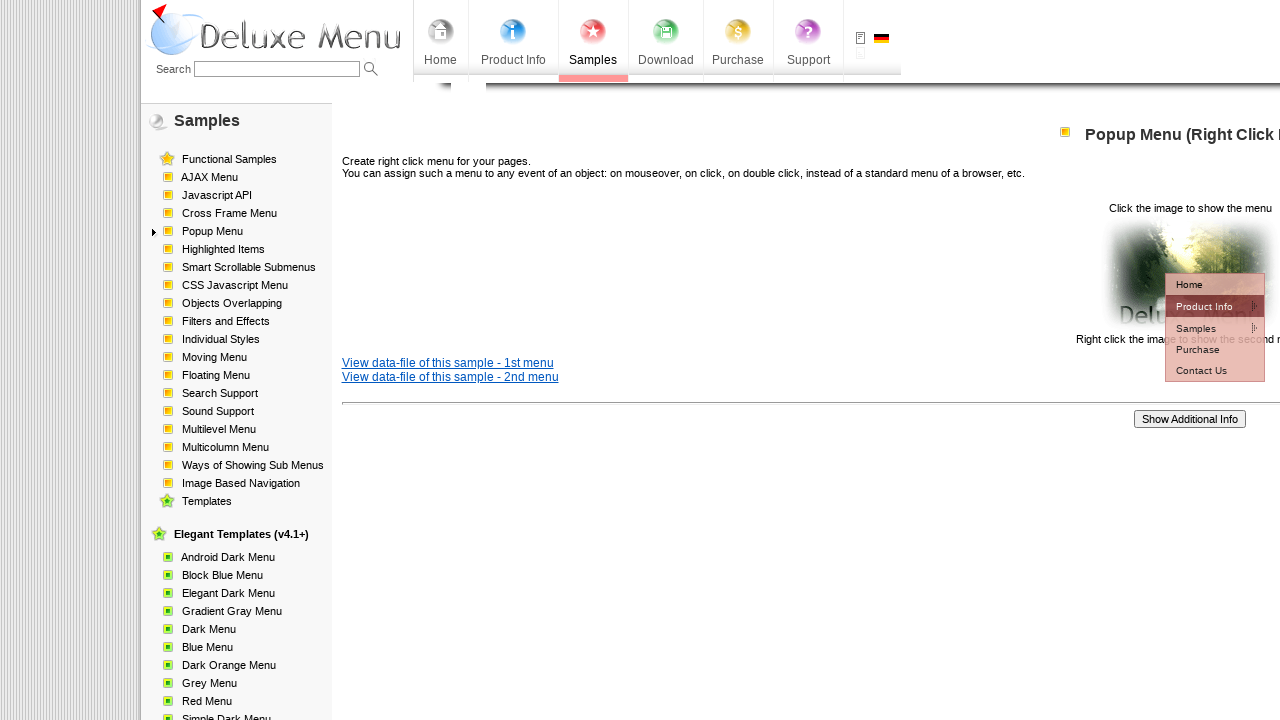

Hovered over 'Supported Browsers' menu item at (1088, 391) on //*[@id="dm2m2i4tdT"]
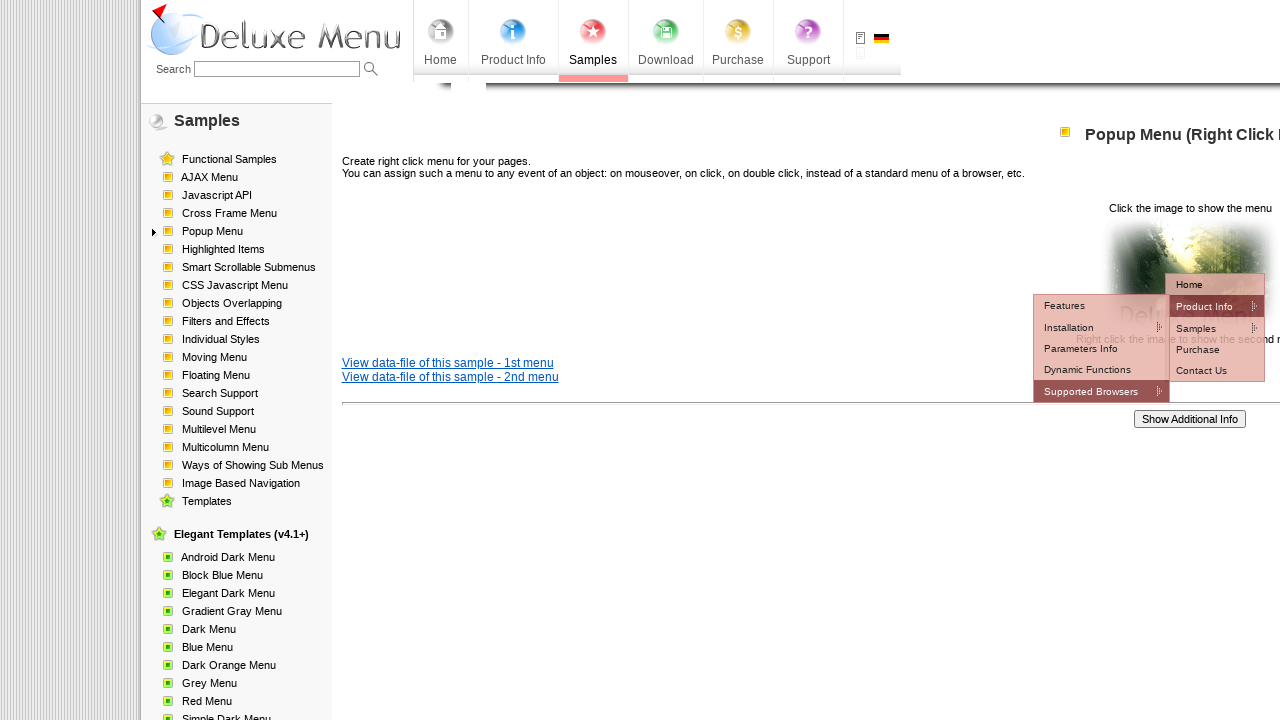

Hovered over 'Windows OS' menu item at (970, 391) on //*[@id="dm2m4i0tdT"]
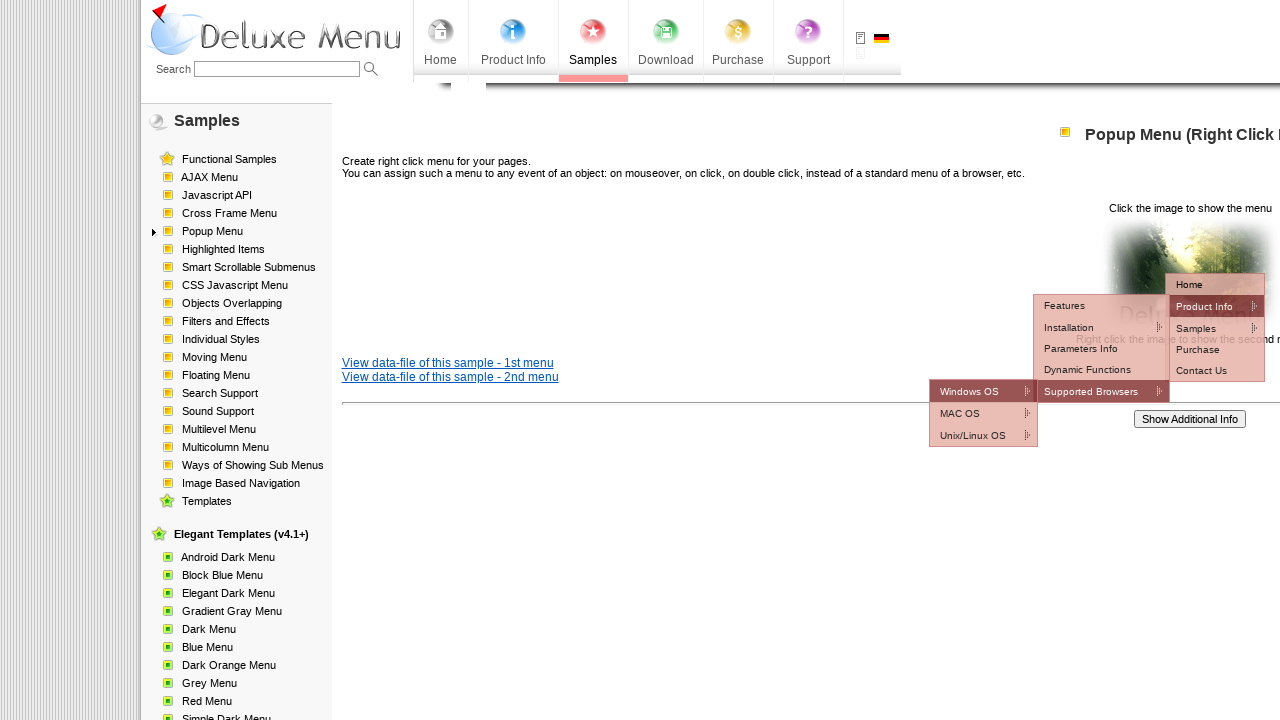

Clicked on 'Mozilla' menu option at (1085, 432) on //*[@id="dm2m5i2tdT"]
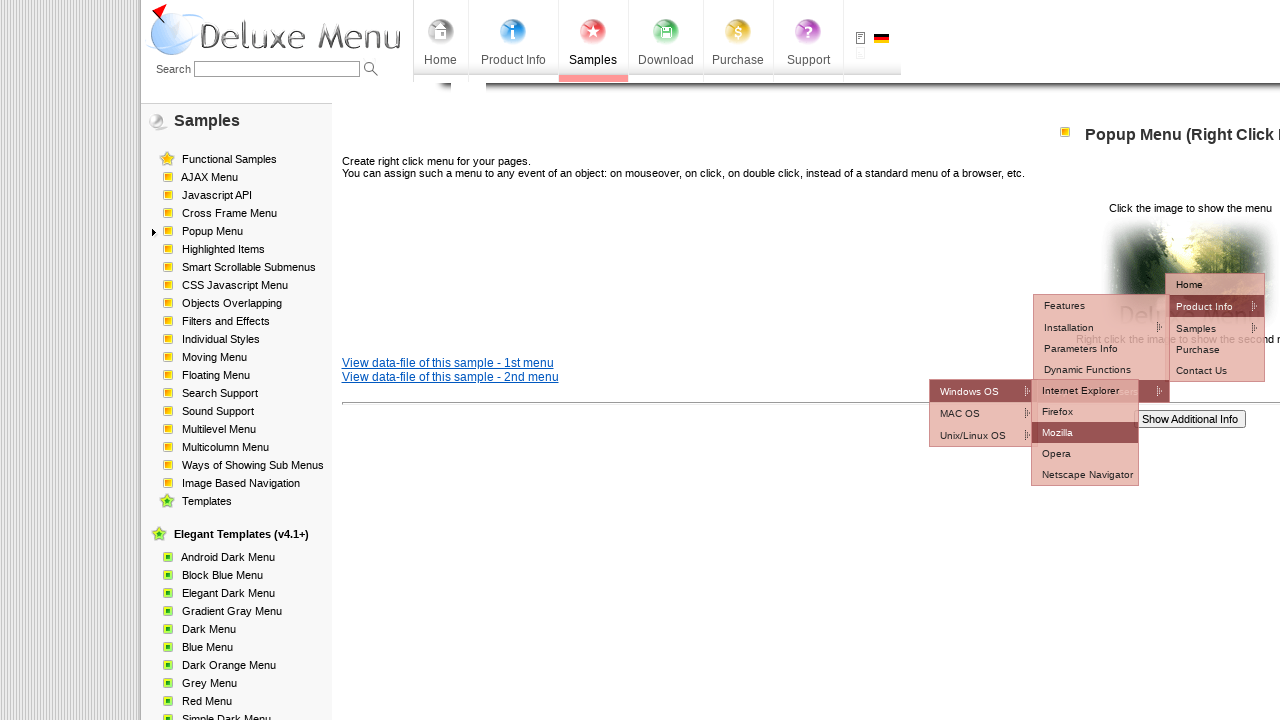

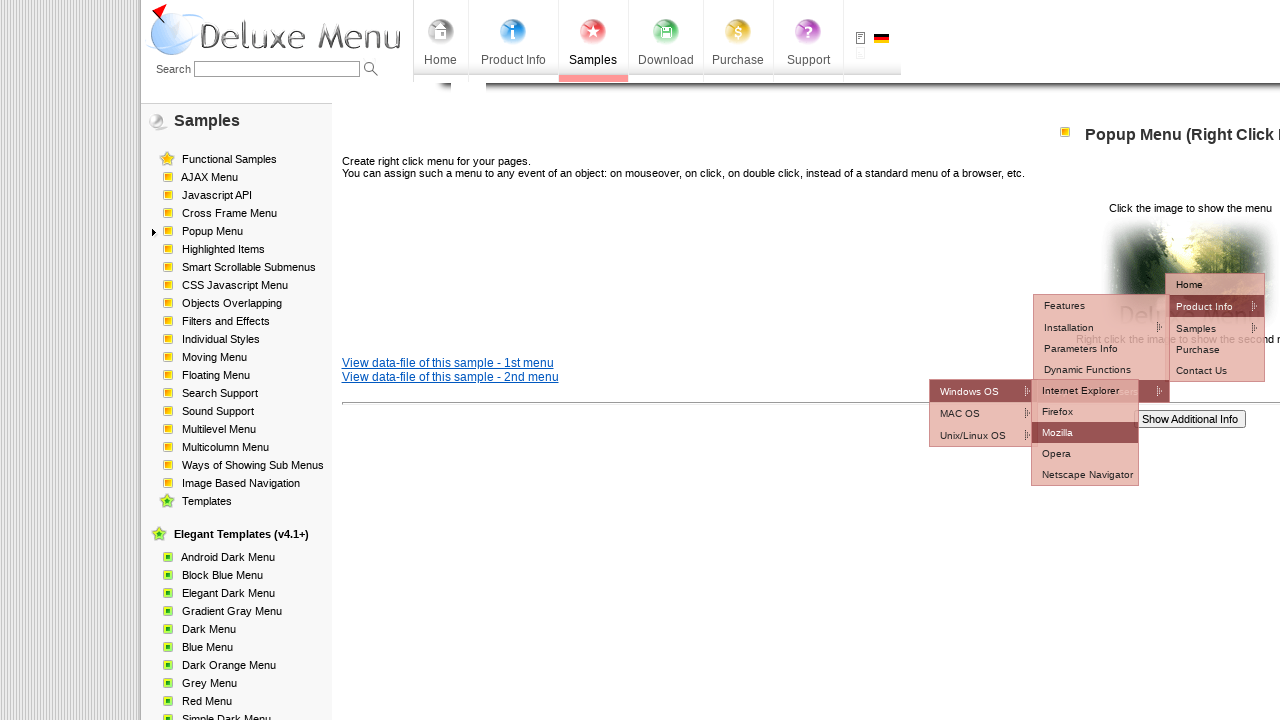